Tests prompt alert by entering text but dismissing the prompt dialog

Starting URL: http://the-internet.herokuapp.com/javascript_alerts

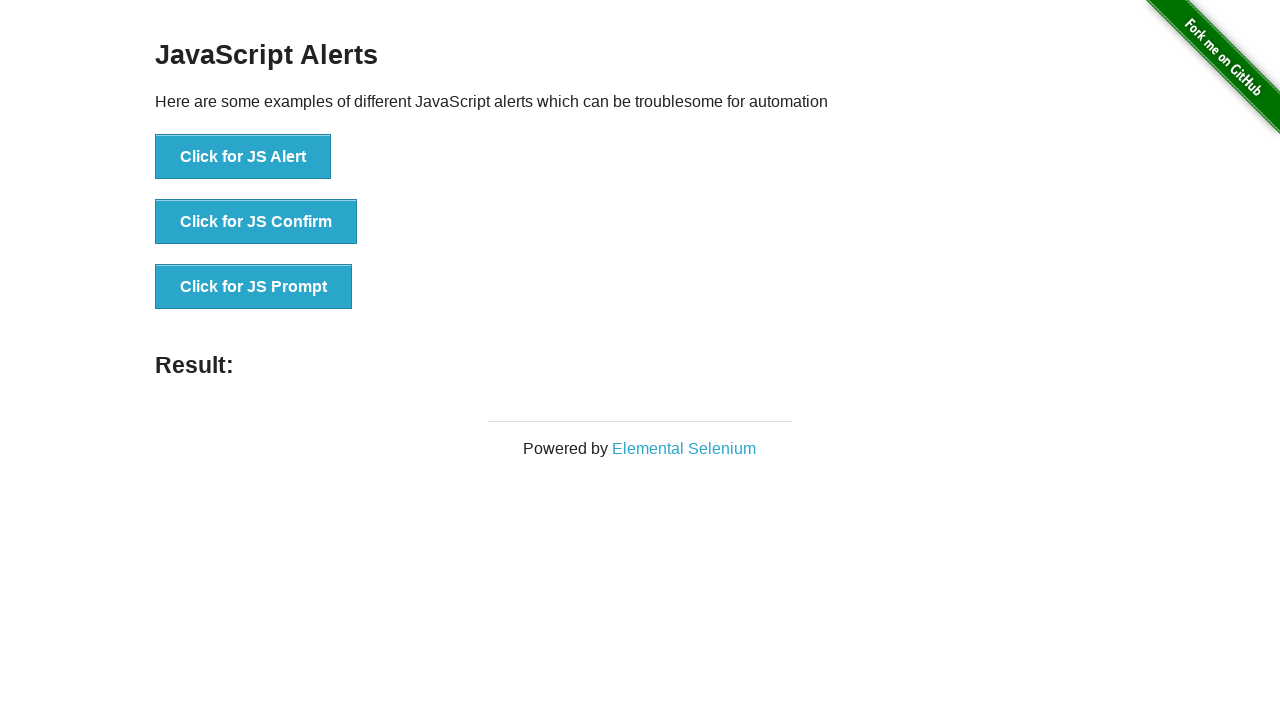

Set up dialog handler to dismiss prompt alerts
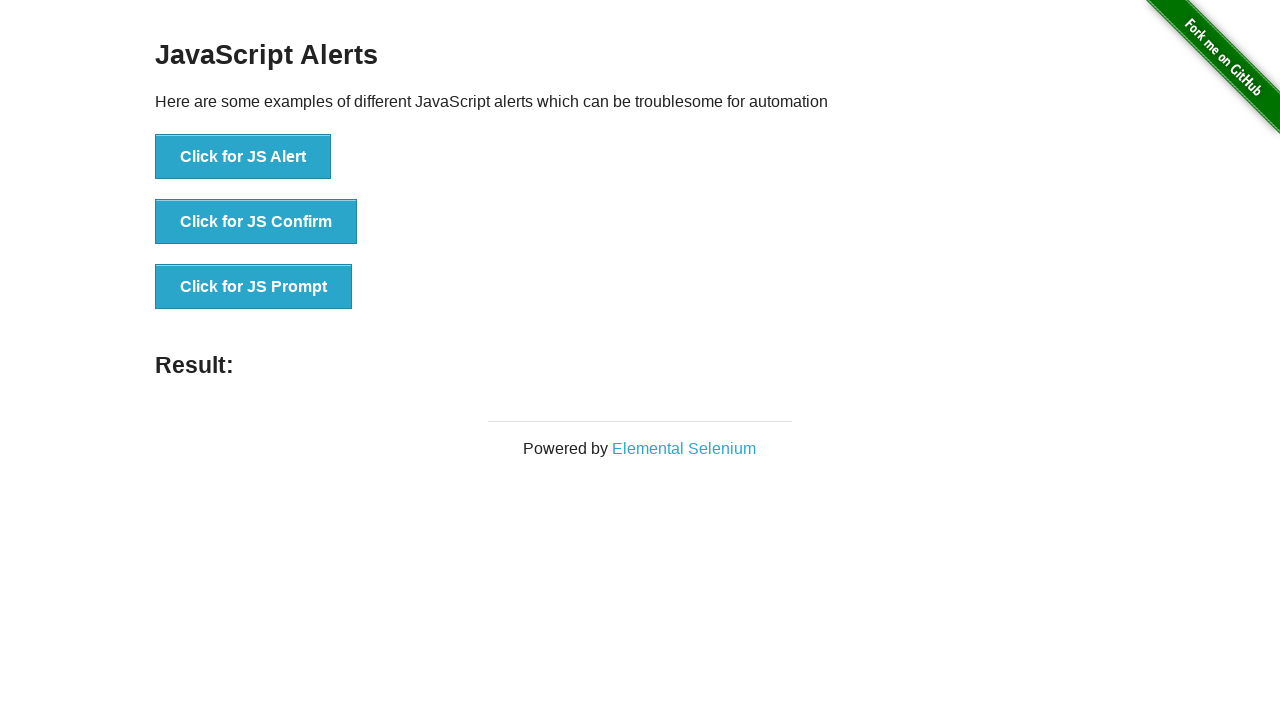

Clicked button to trigger prompt alert at (254, 287) on xpath=//button[@onclick='jsPrompt()']
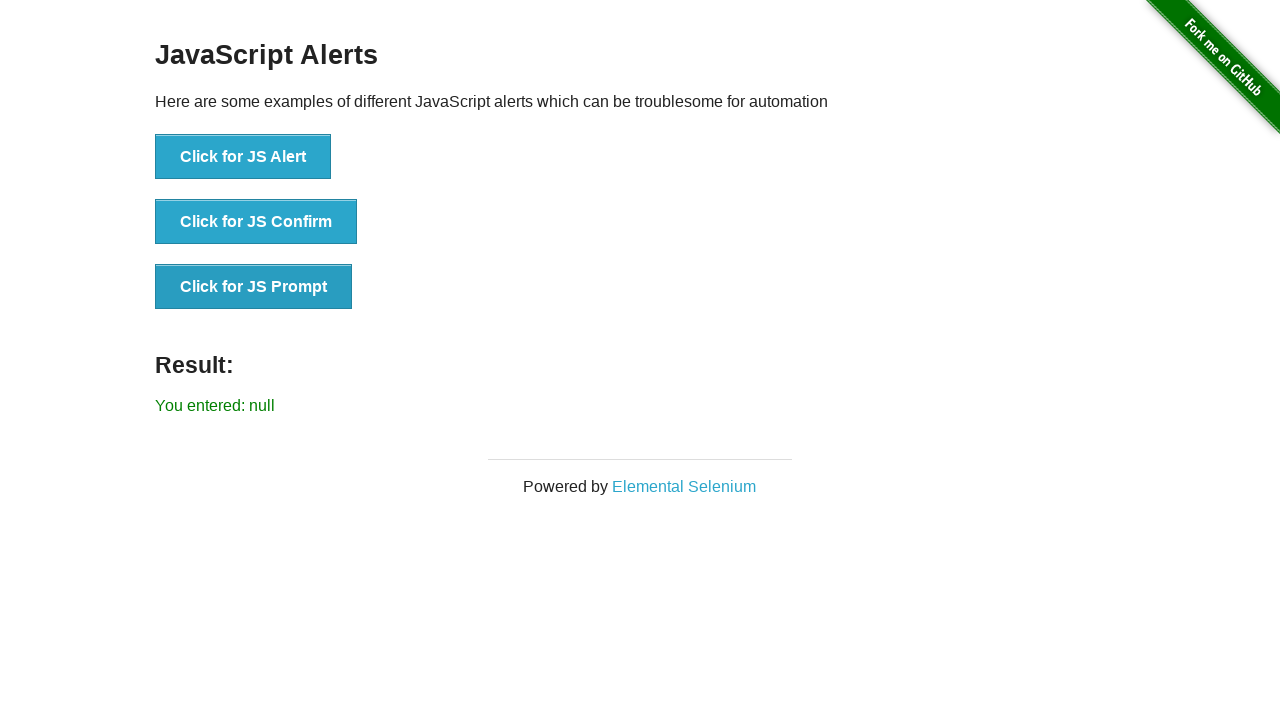

Prompt was dismissed and result shows 'You entered: null'
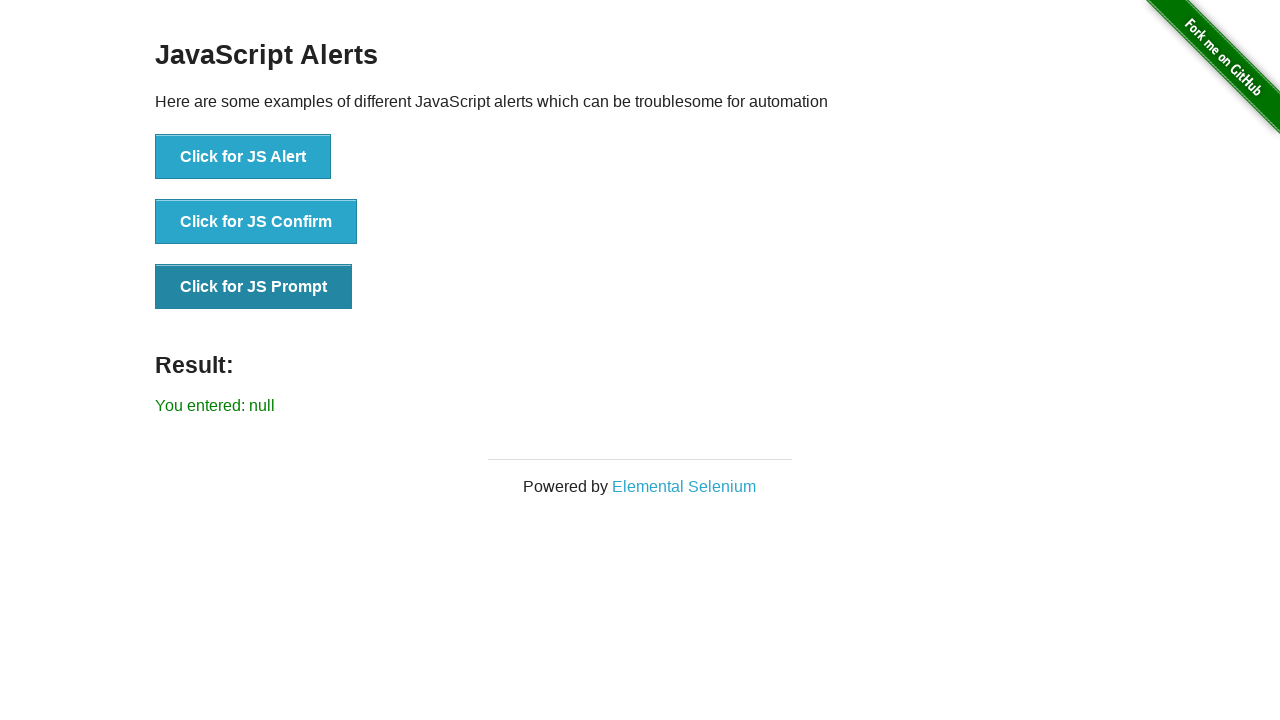

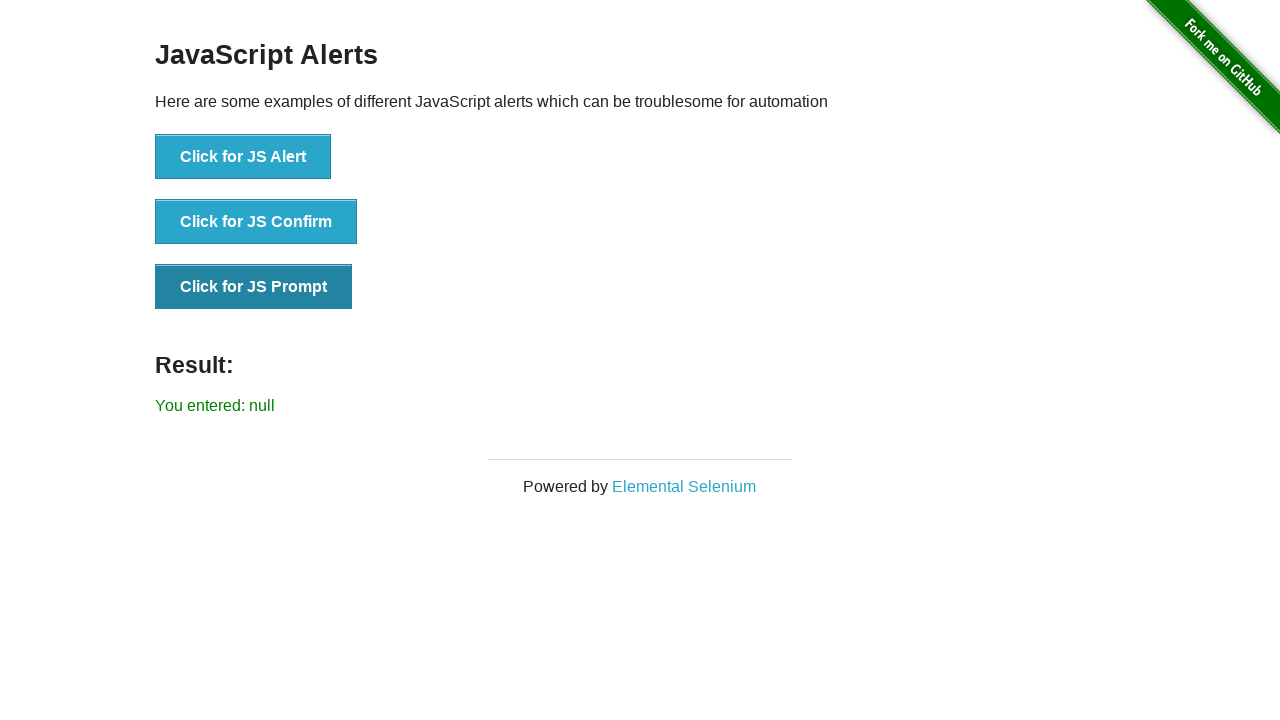